Tests date picker functionality by clicking on a date picker field and navigating through months to select a specific date (February 20, 2024)

Starting URL: https://www.hyrtutorials.com/p/calendar-practice.html

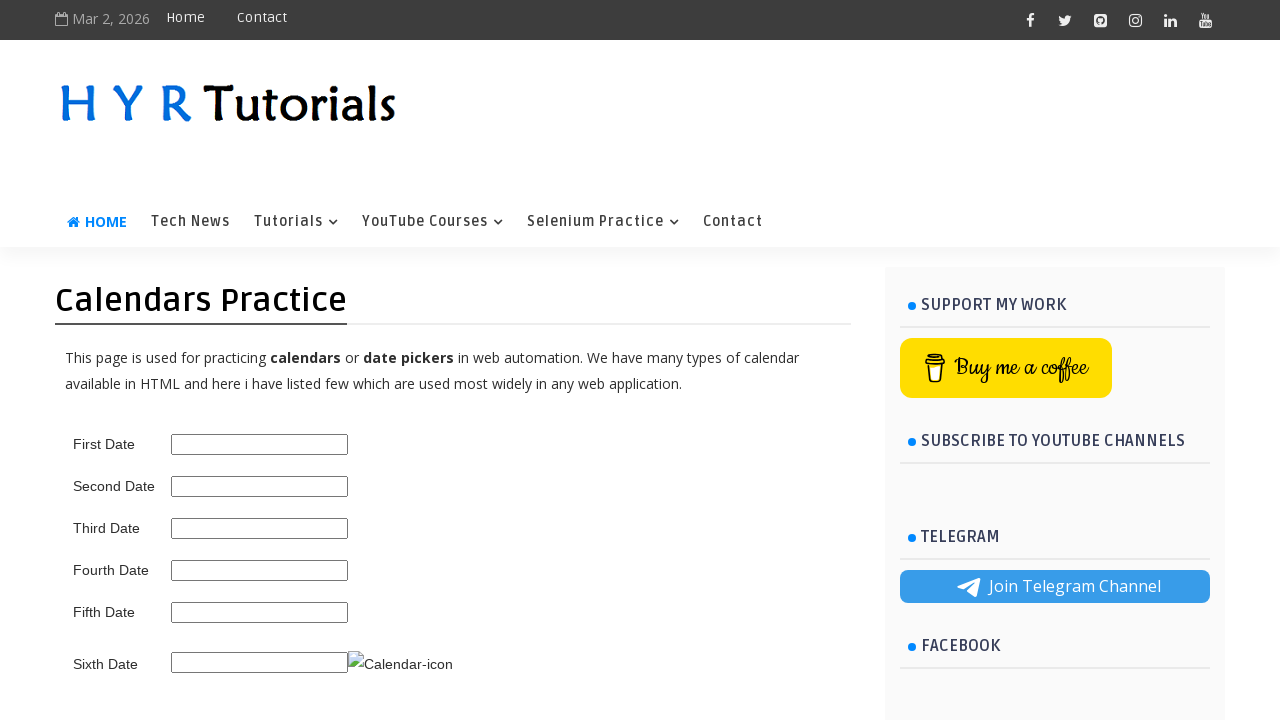

Clicked on the date picker input field at (260, 486) on #second_date_picker
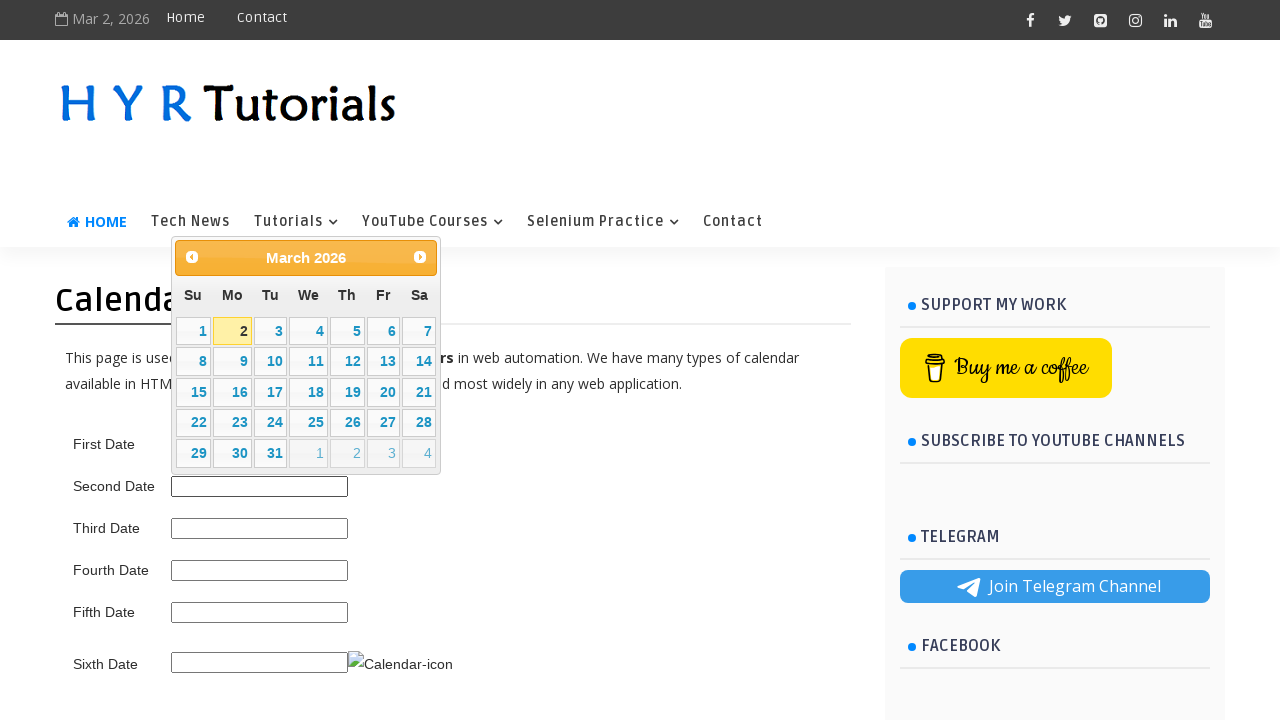

Date picker appeared and is ready
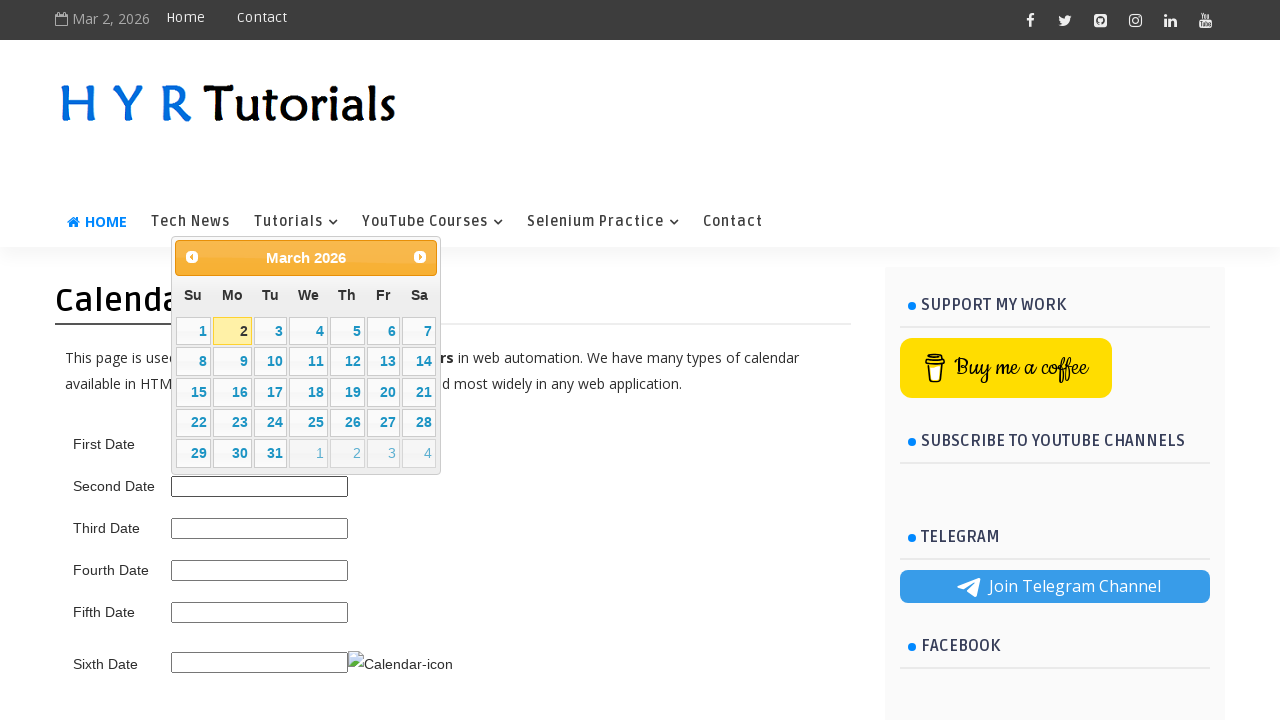

Clicked previous button to navigate to previous month (currently at 3/2026) at (192, 257) on a.ui-datepicker-prev
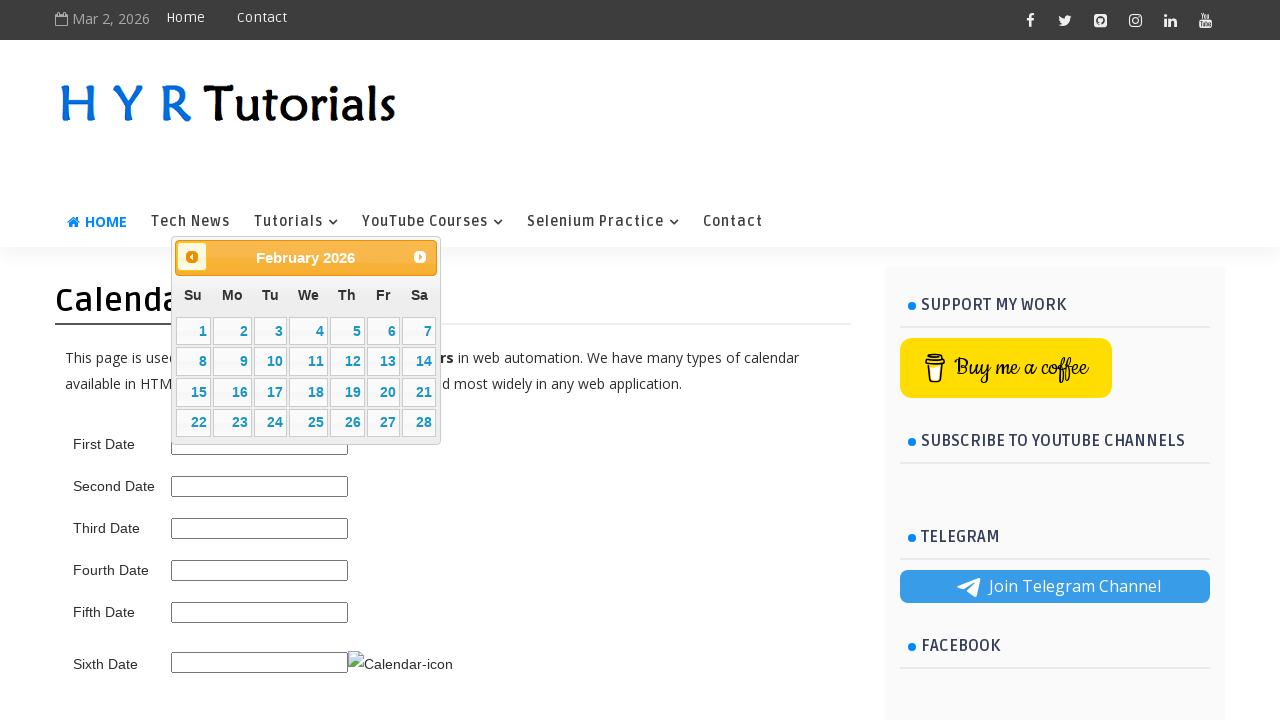

Waited for calendar to update
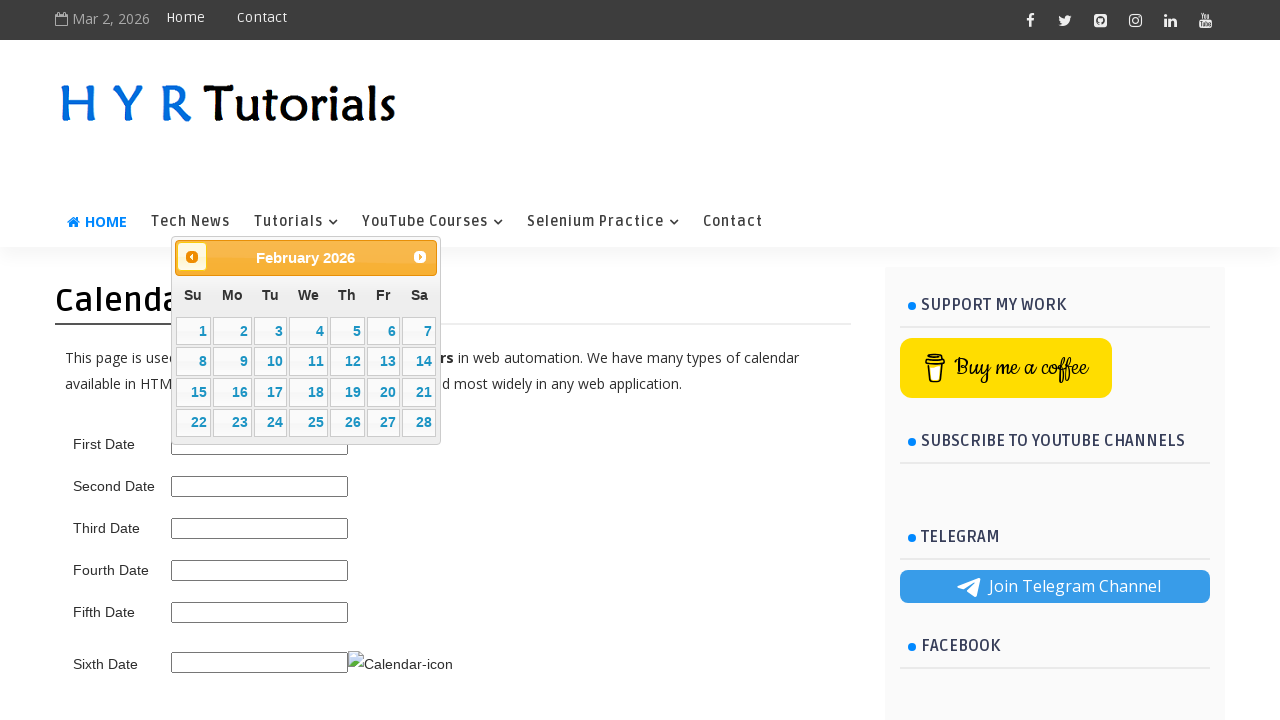

Clicked previous button to navigate to previous month (currently at 2/2026) at (192, 257) on a.ui-datepicker-prev
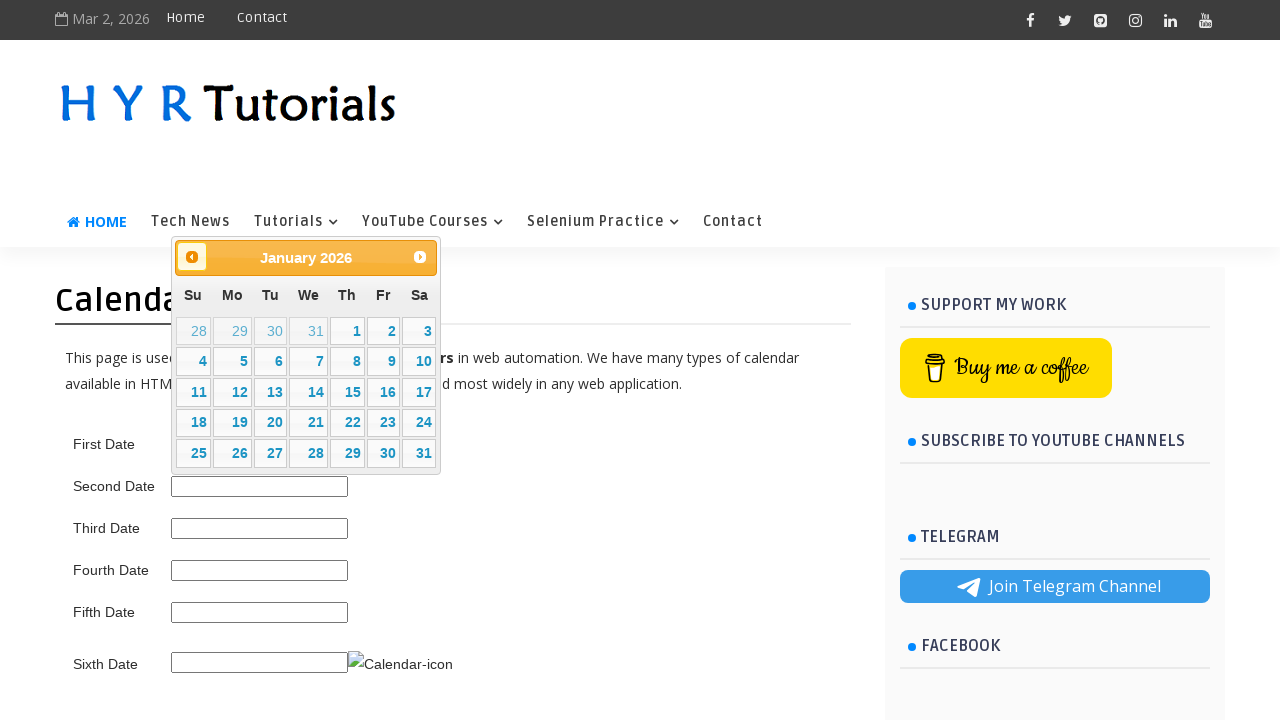

Waited for calendar to update
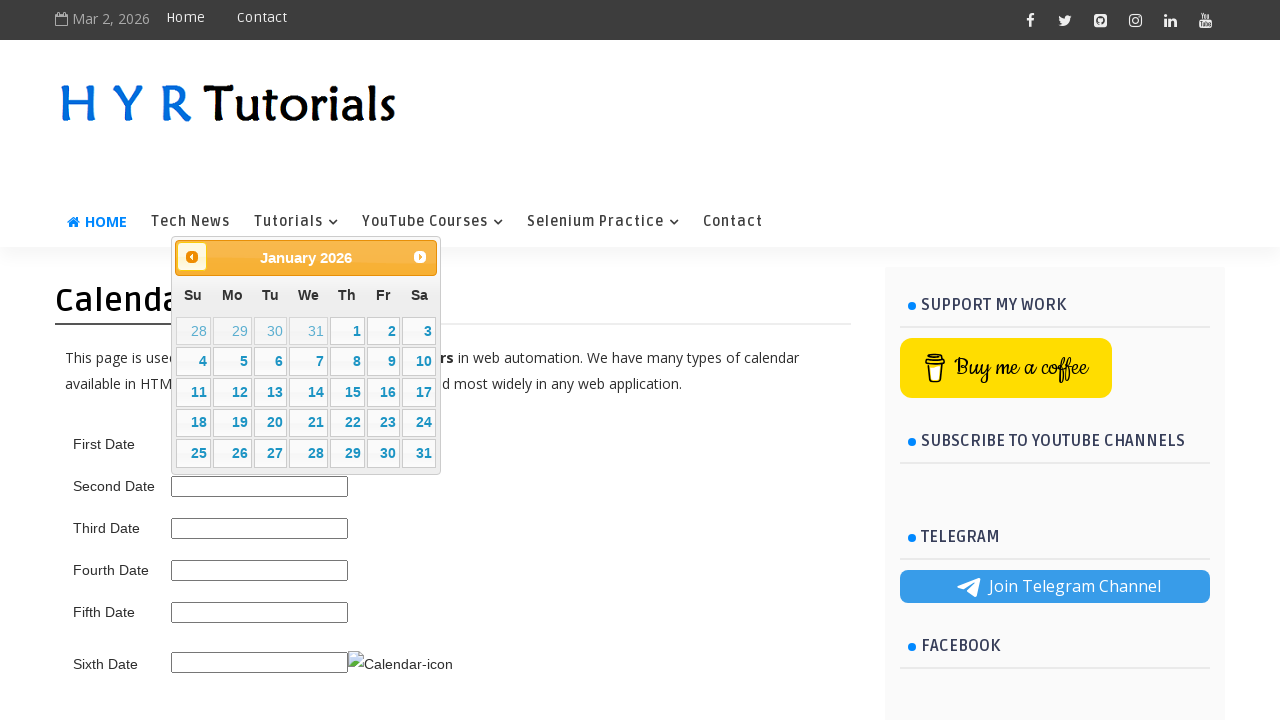

Clicked previous button to navigate to previous month (currently at 1/2026) at (192, 257) on a.ui-datepicker-prev
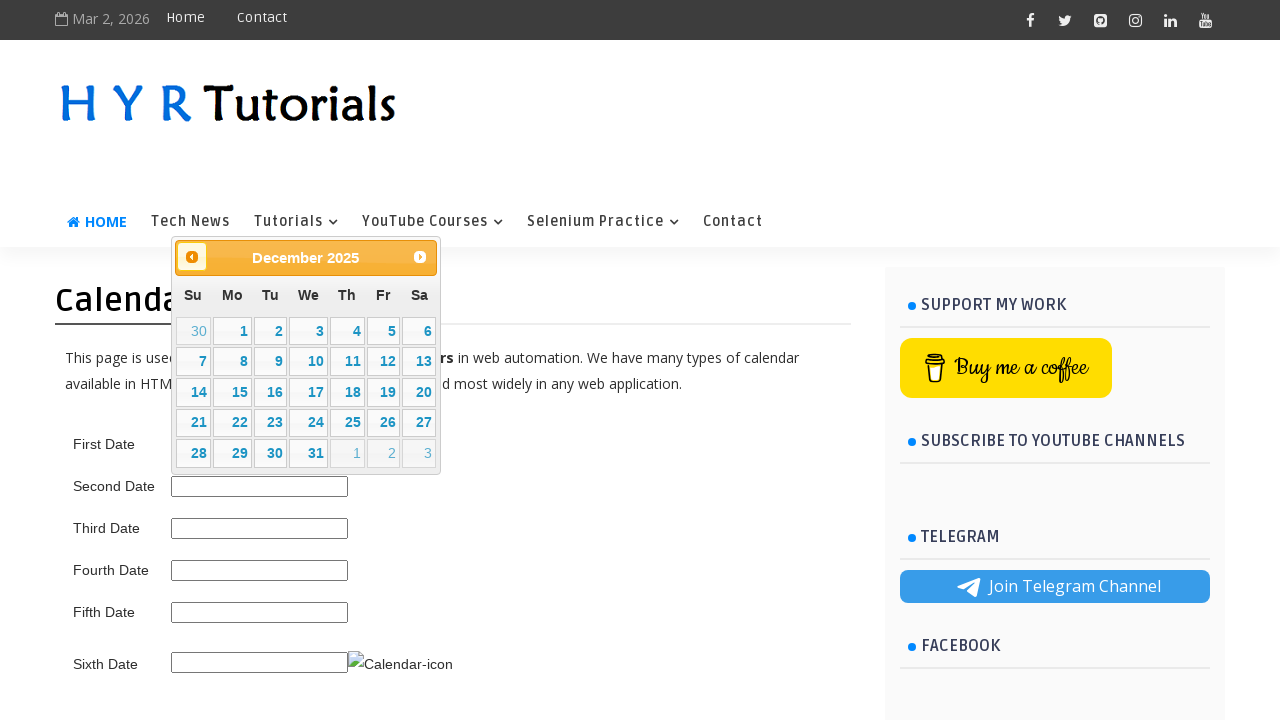

Waited for calendar to update
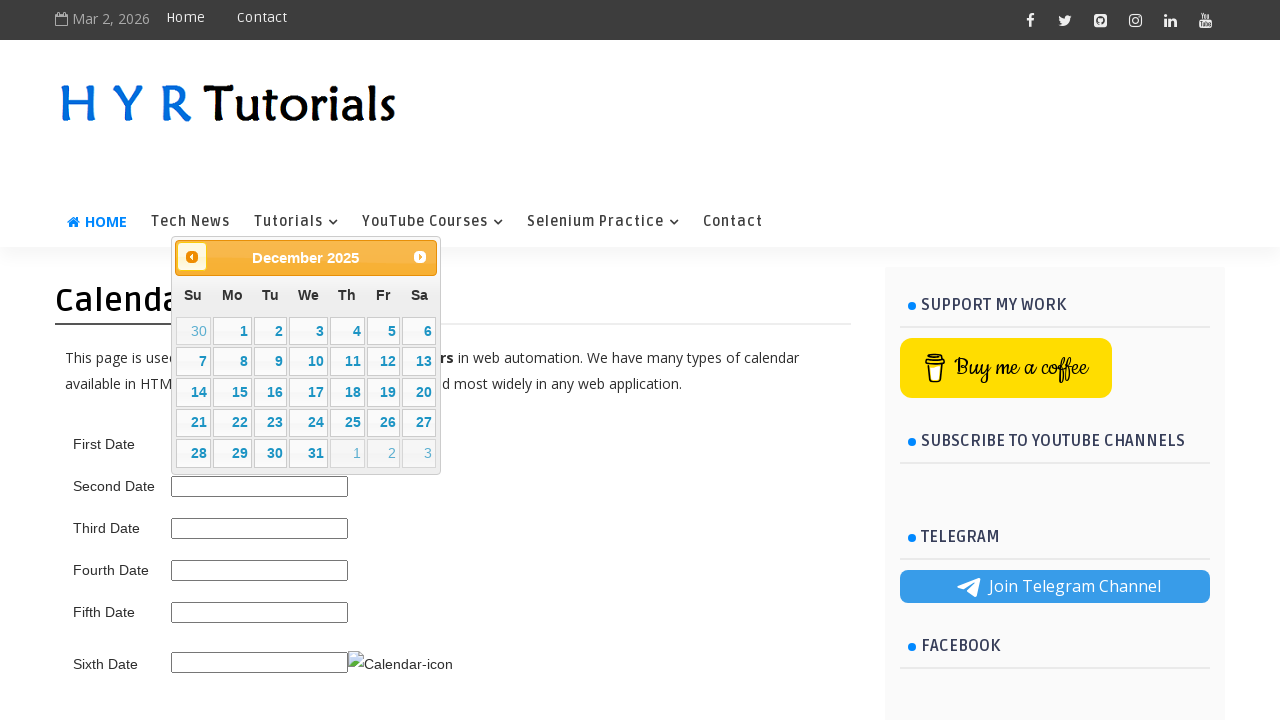

Clicked previous button to navigate to previous month (currently at 12/2025) at (192, 257) on a.ui-datepicker-prev
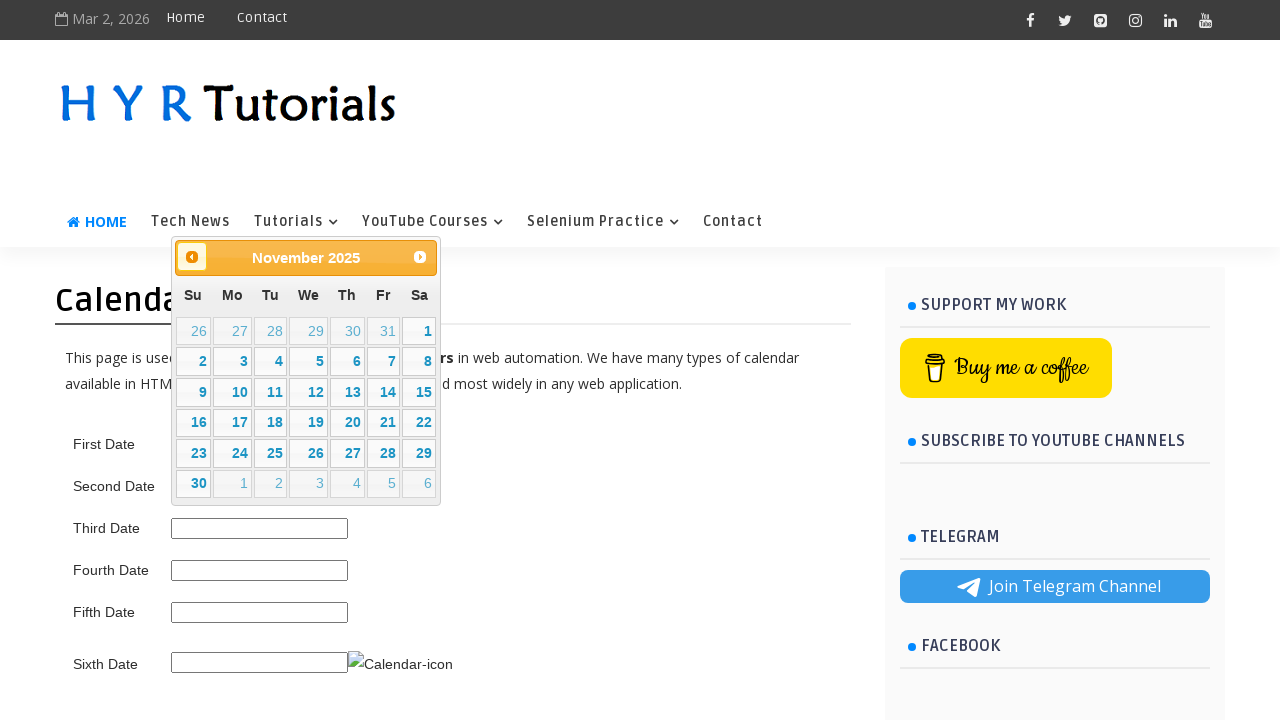

Waited for calendar to update
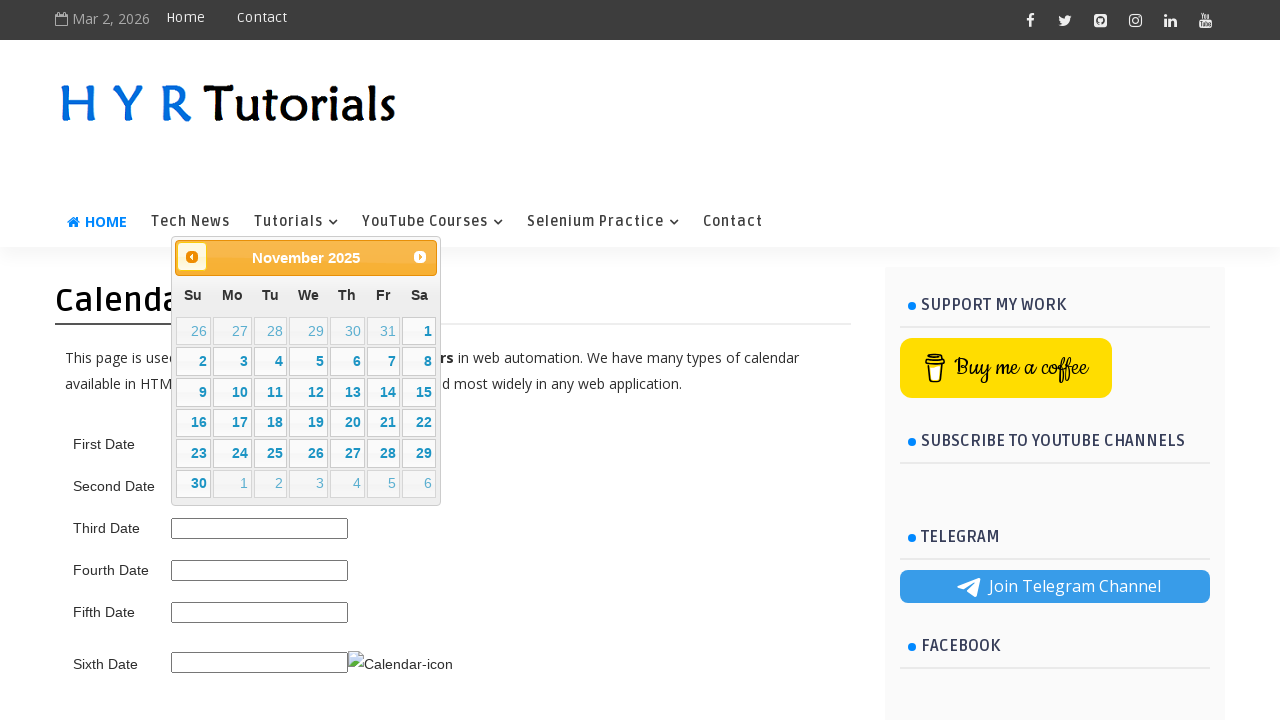

Clicked previous button to navigate to previous month (currently at 11/2025) at (192, 257) on a.ui-datepicker-prev
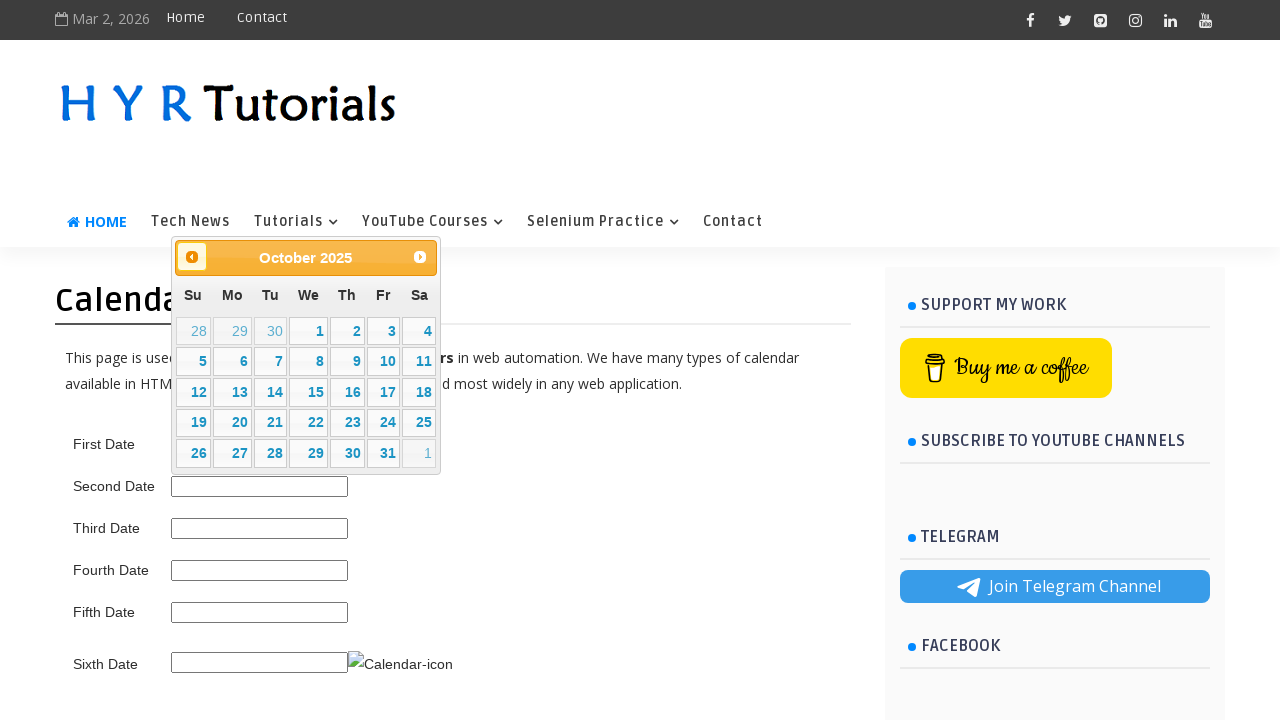

Waited for calendar to update
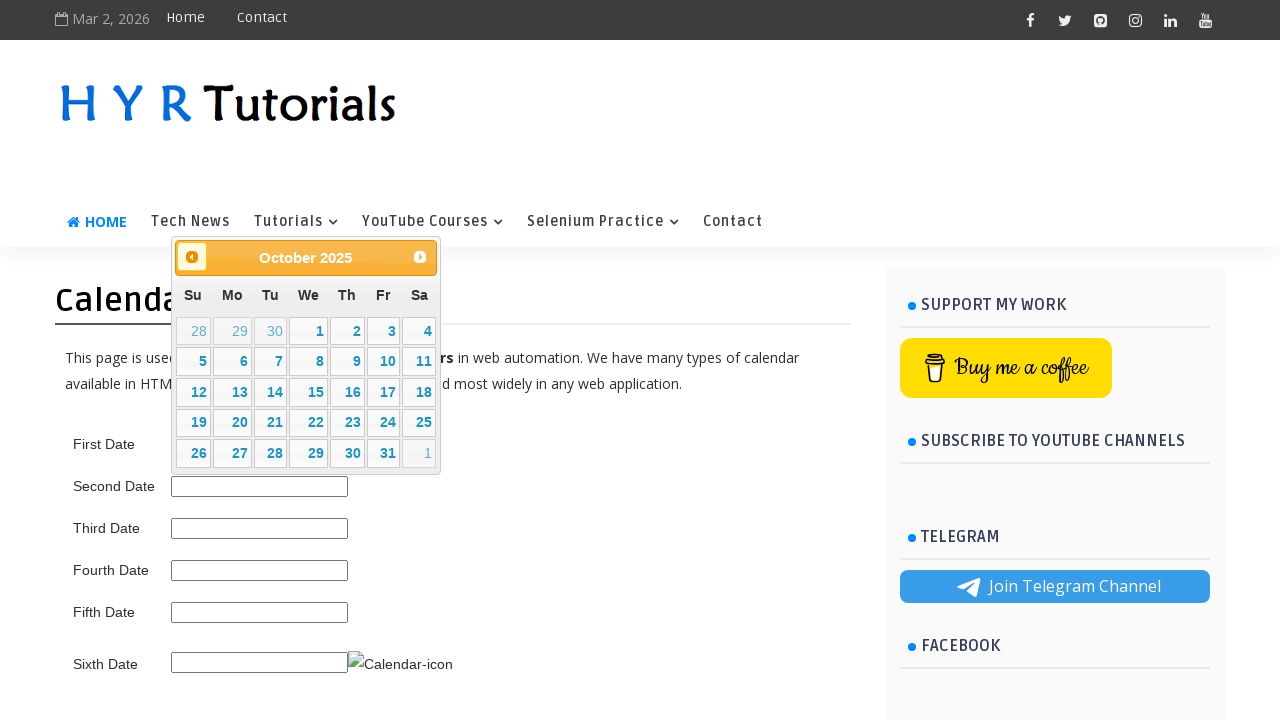

Clicked previous button to navigate to previous month (currently at 10/2025) at (192, 257) on a.ui-datepicker-prev
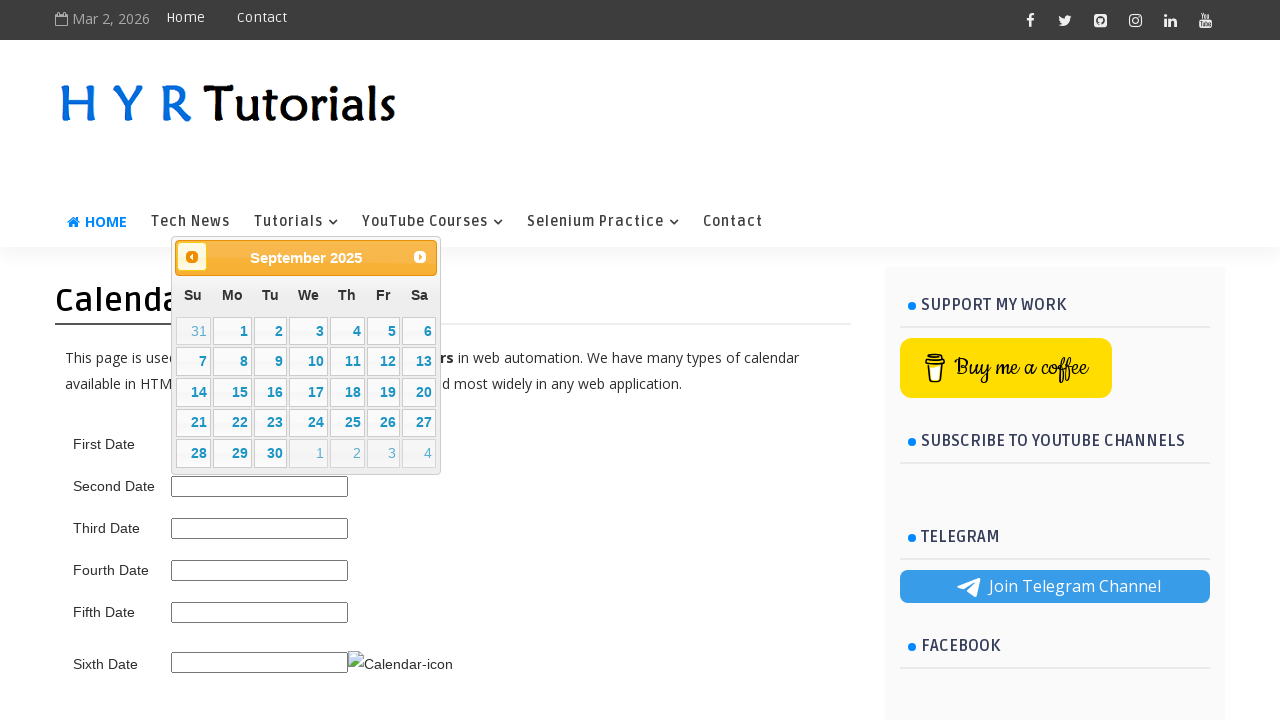

Waited for calendar to update
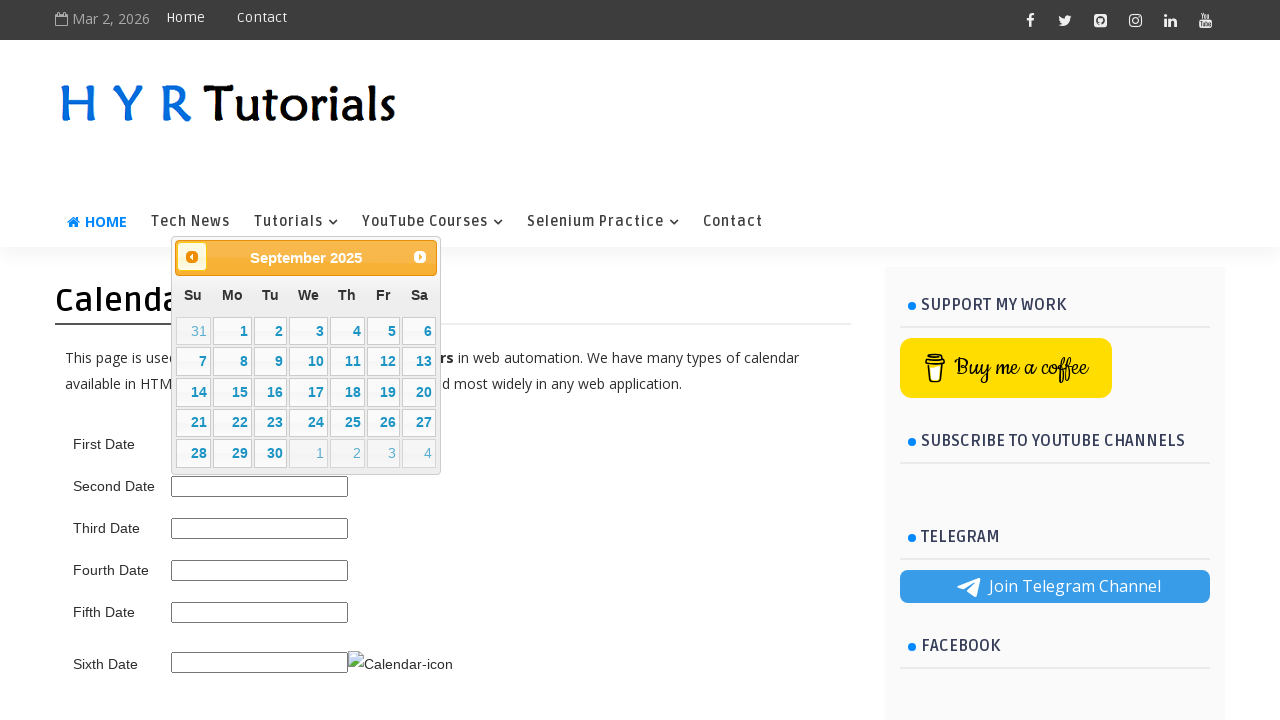

Clicked previous button to navigate to previous month (currently at 9/2025) at (192, 257) on a.ui-datepicker-prev
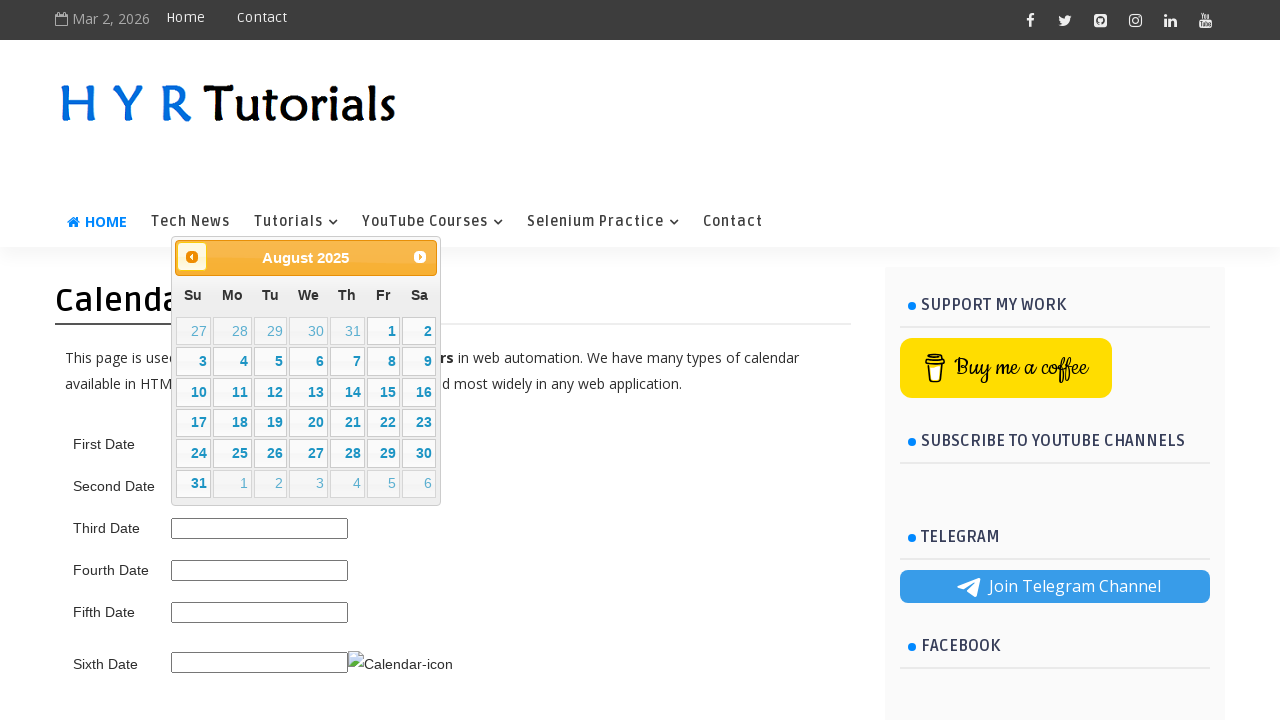

Waited for calendar to update
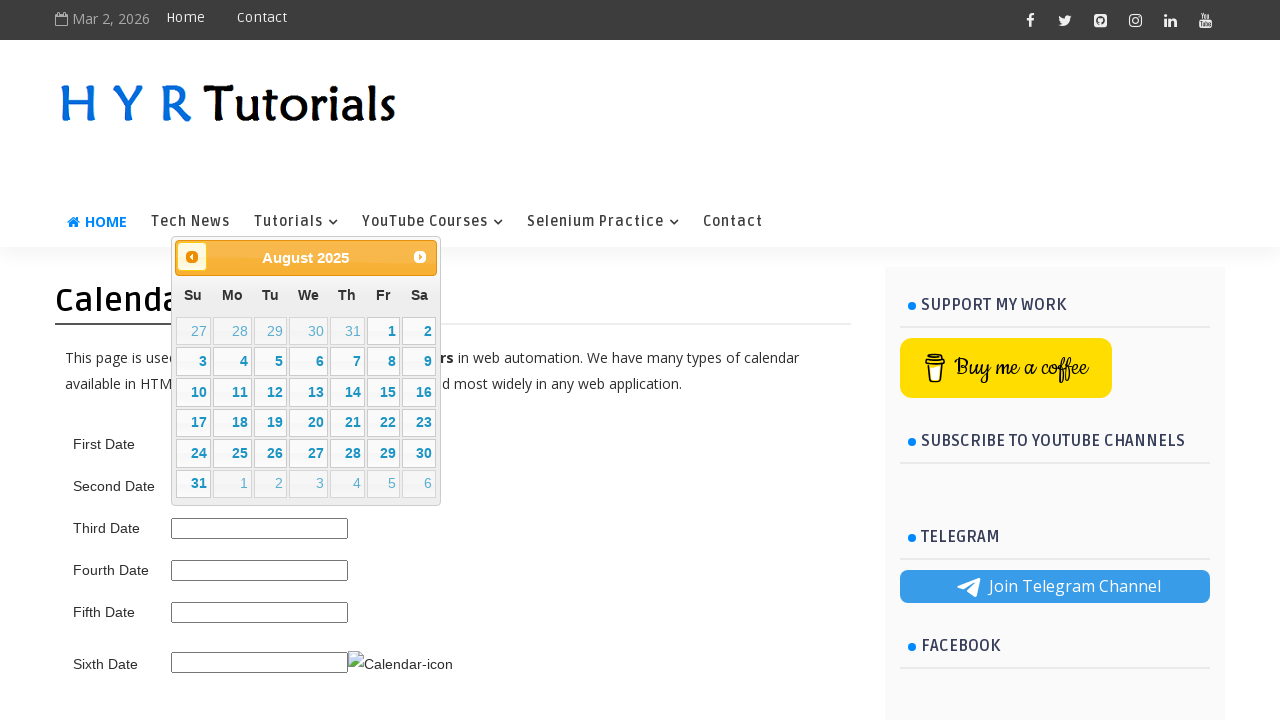

Clicked previous button to navigate to previous month (currently at 8/2025) at (192, 257) on a.ui-datepicker-prev
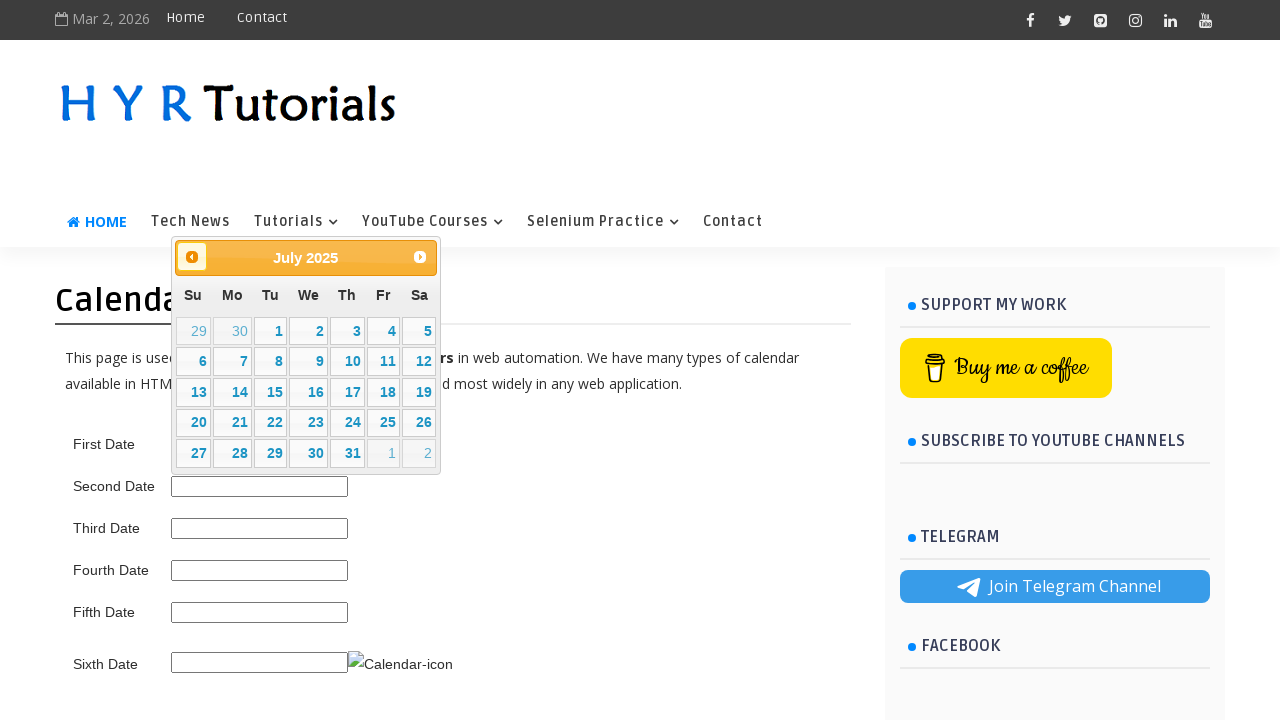

Waited for calendar to update
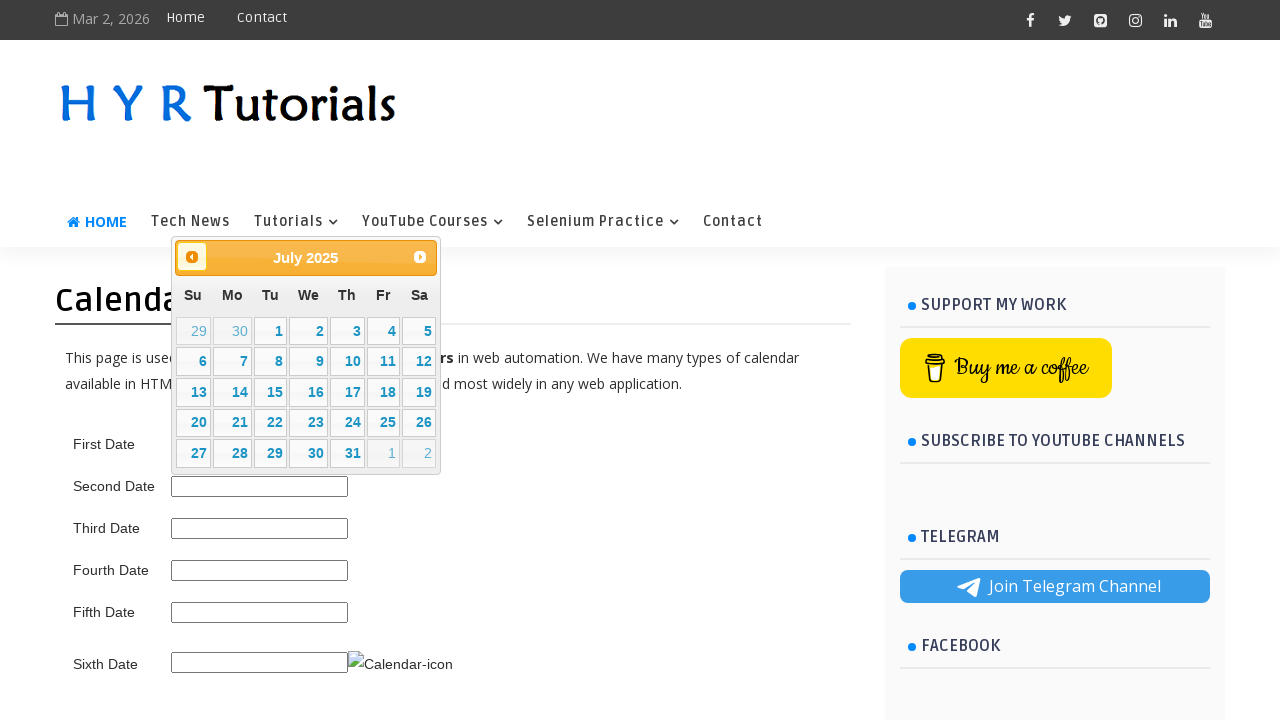

Clicked previous button to navigate to previous month (currently at 7/2025) at (192, 257) on a.ui-datepicker-prev
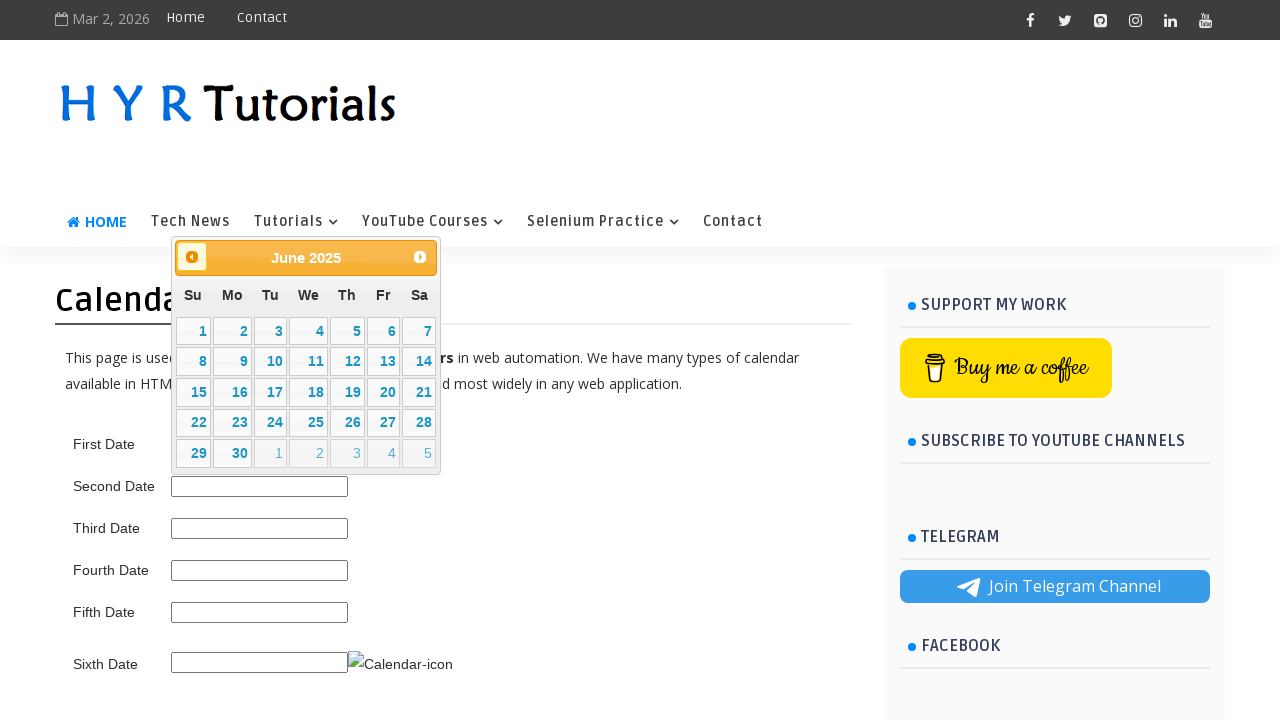

Waited for calendar to update
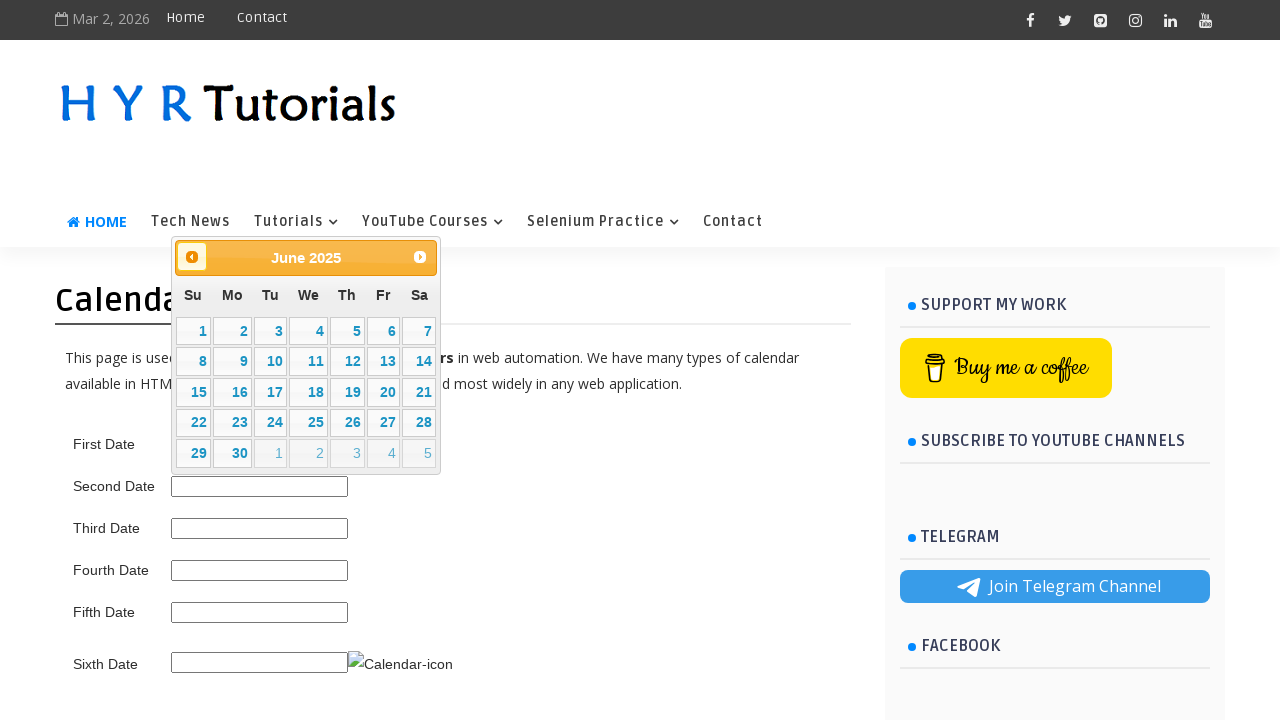

Clicked previous button to navigate to previous month (currently at 6/2025) at (192, 257) on a.ui-datepicker-prev
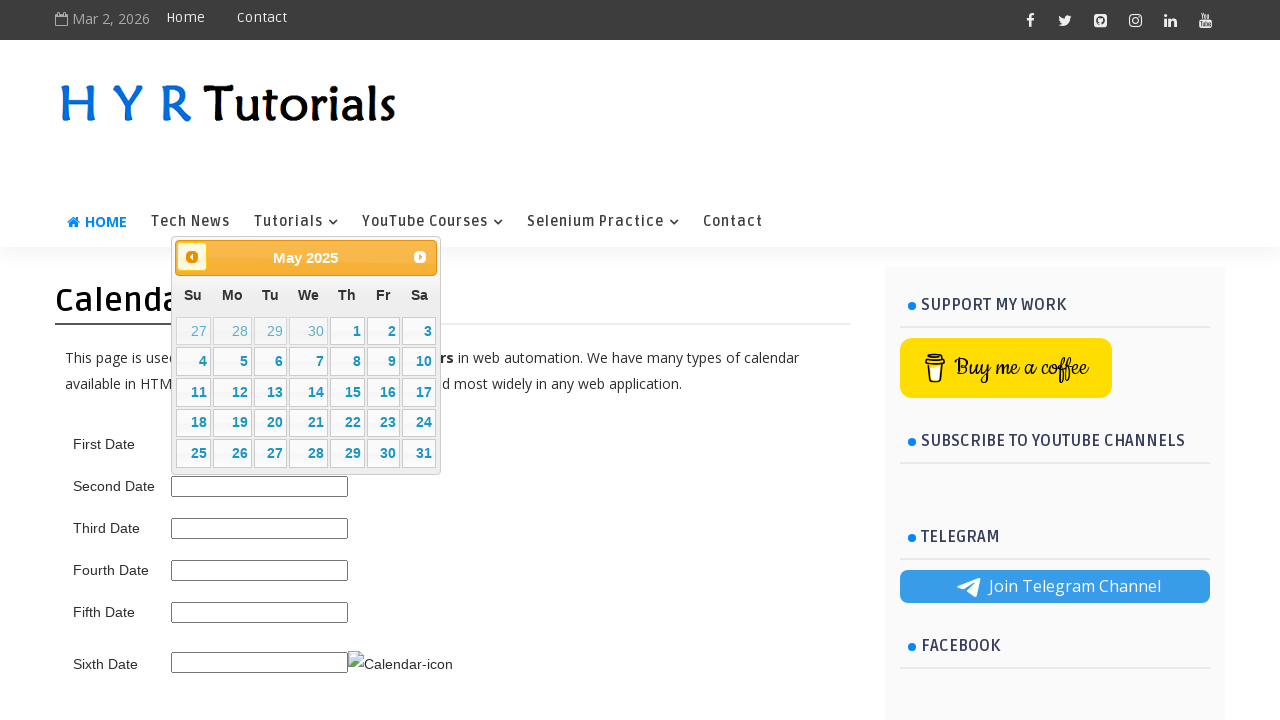

Waited for calendar to update
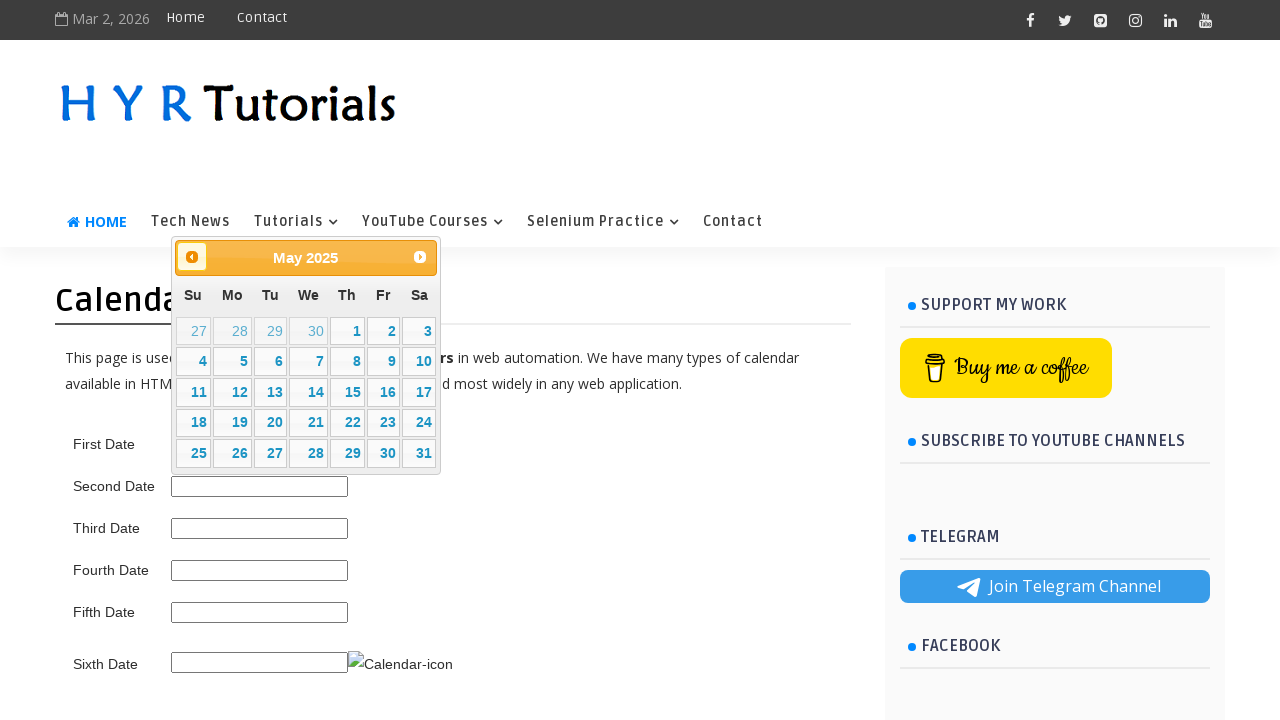

Clicked previous button to navigate to previous month (currently at 5/2025) at (192, 257) on a.ui-datepicker-prev
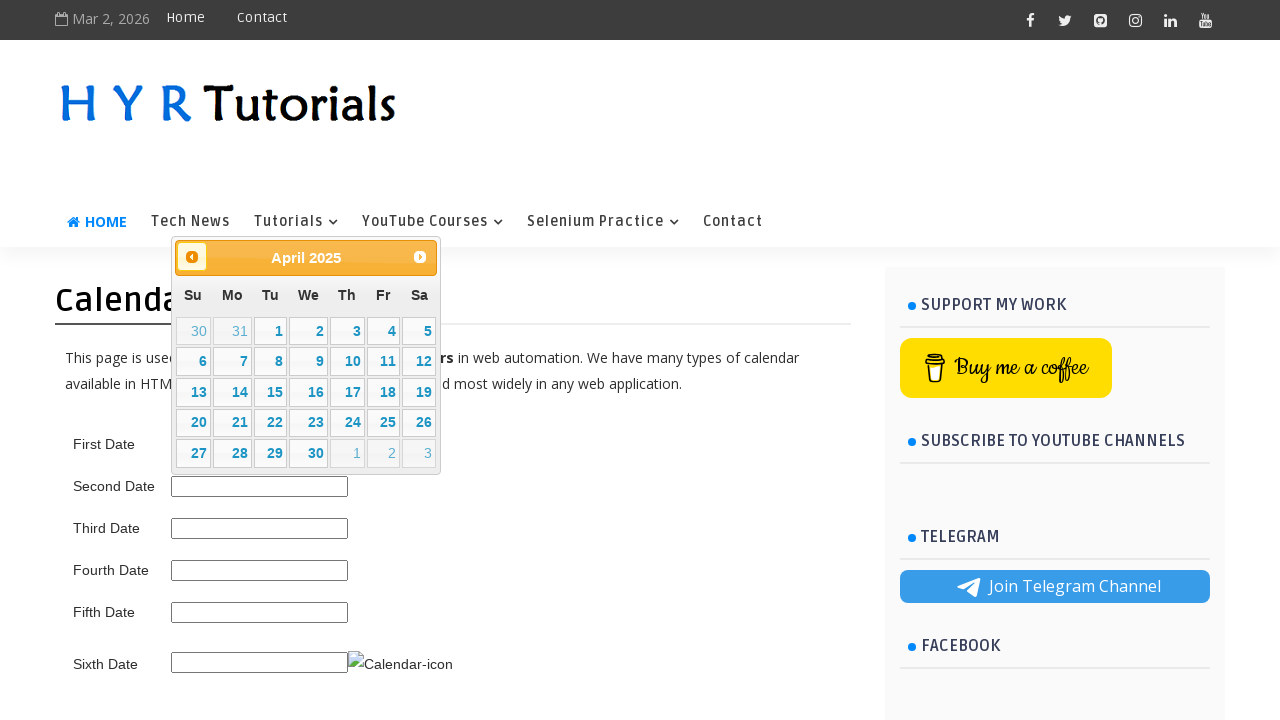

Waited for calendar to update
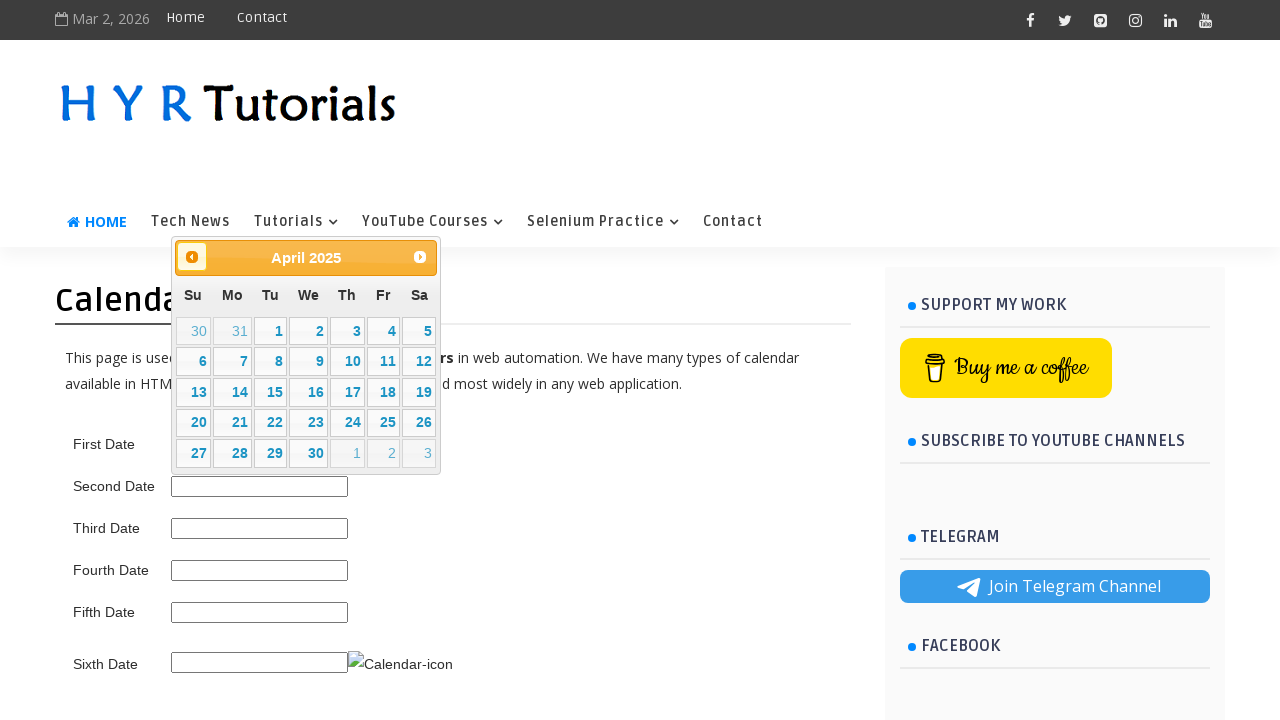

Clicked previous button to navigate to previous month (currently at 4/2025) at (192, 257) on a.ui-datepicker-prev
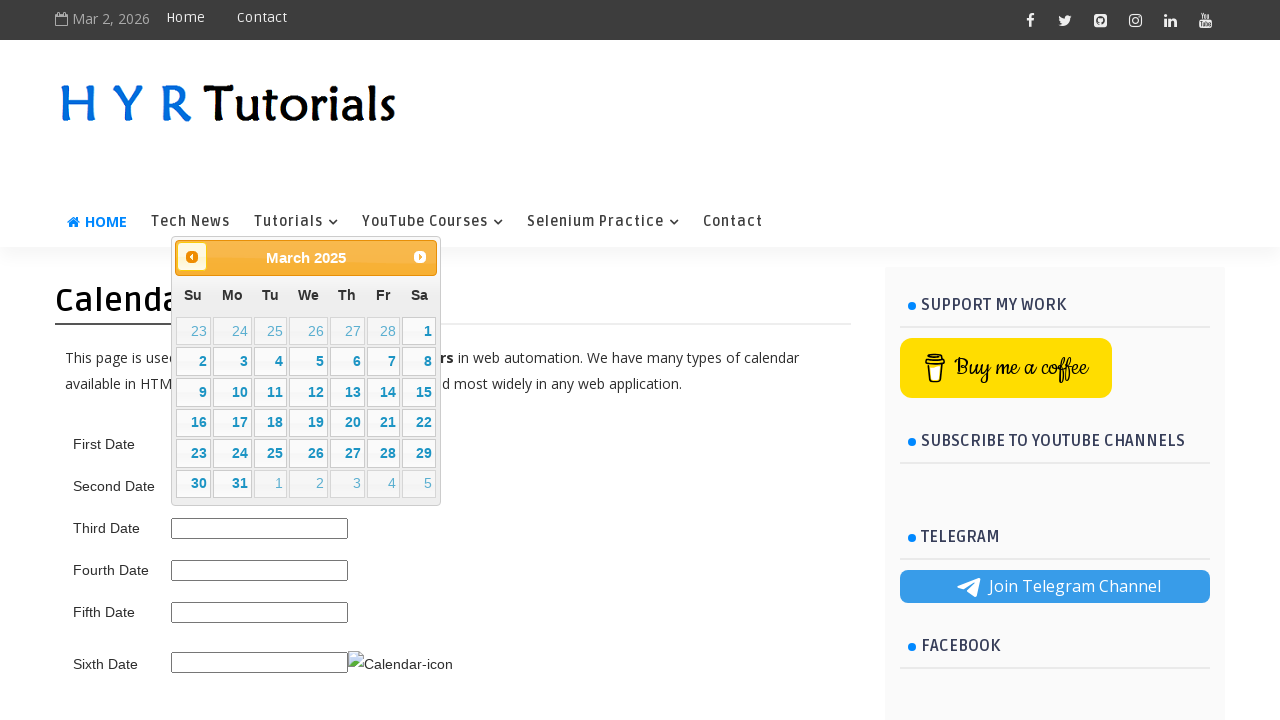

Waited for calendar to update
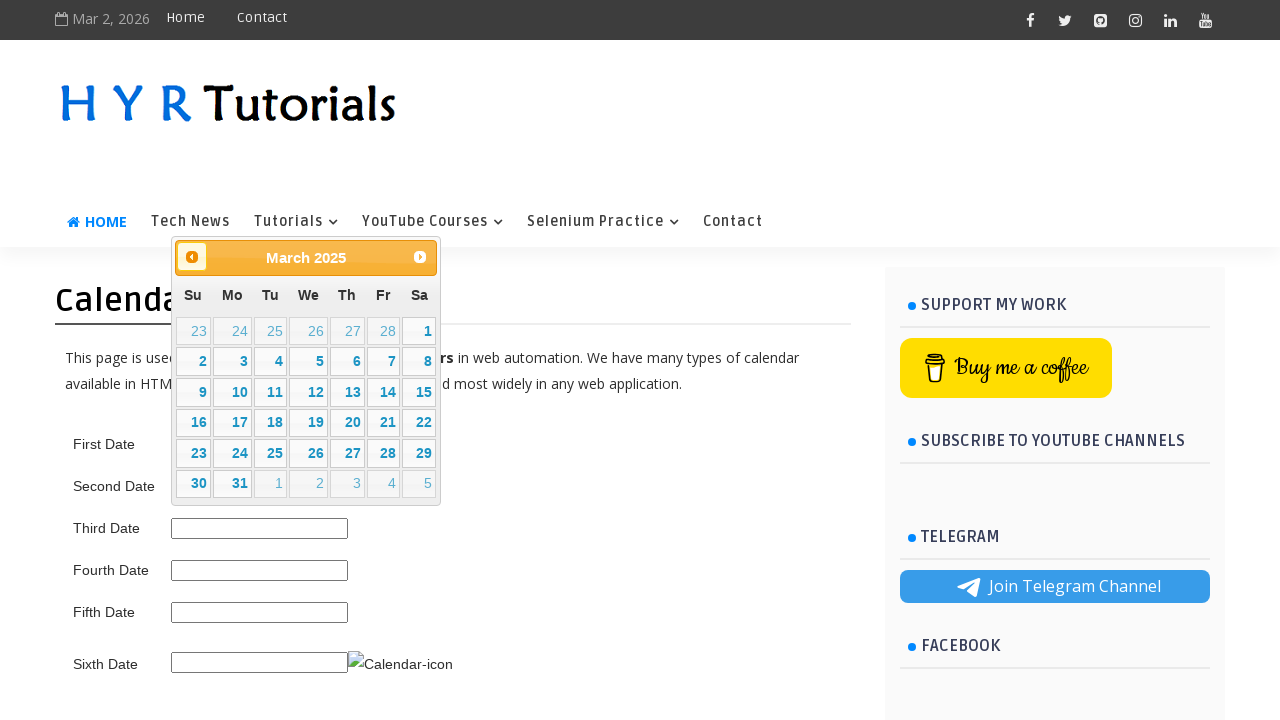

Clicked on day 15 to select the target date (March 15, 2025) at (419, 392) on //table[@class='ui-datepicker-calendar']//td[not(contains(@class,'ui-datepicker-
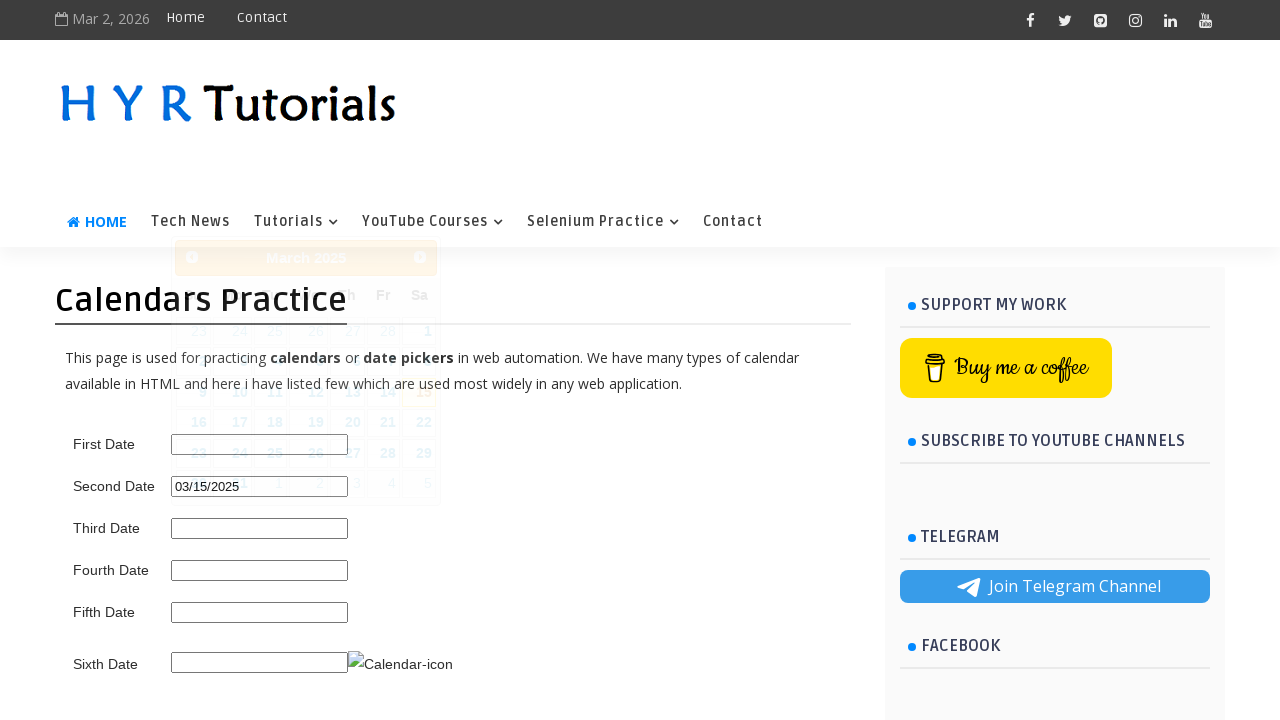

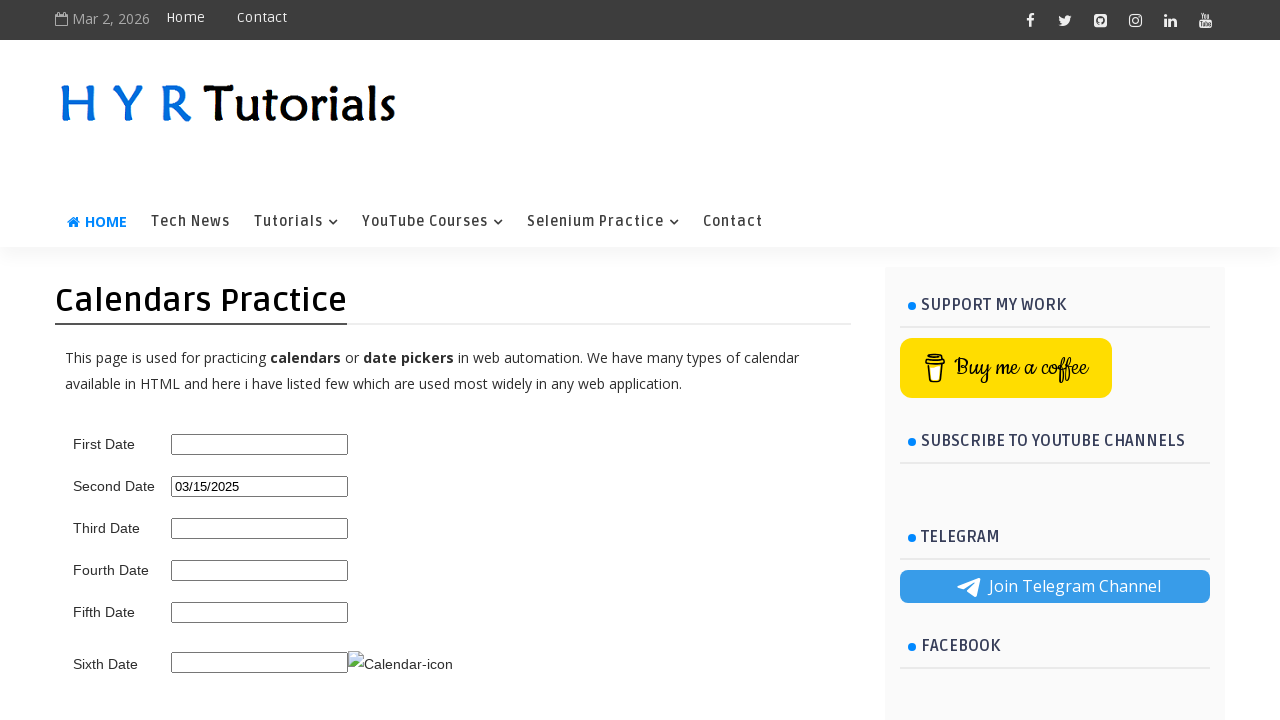